Tests clicking on a readonly input field and verifying its accessible name

Starting URL: https://www.selenium.dev/selenium/web/web-form.html

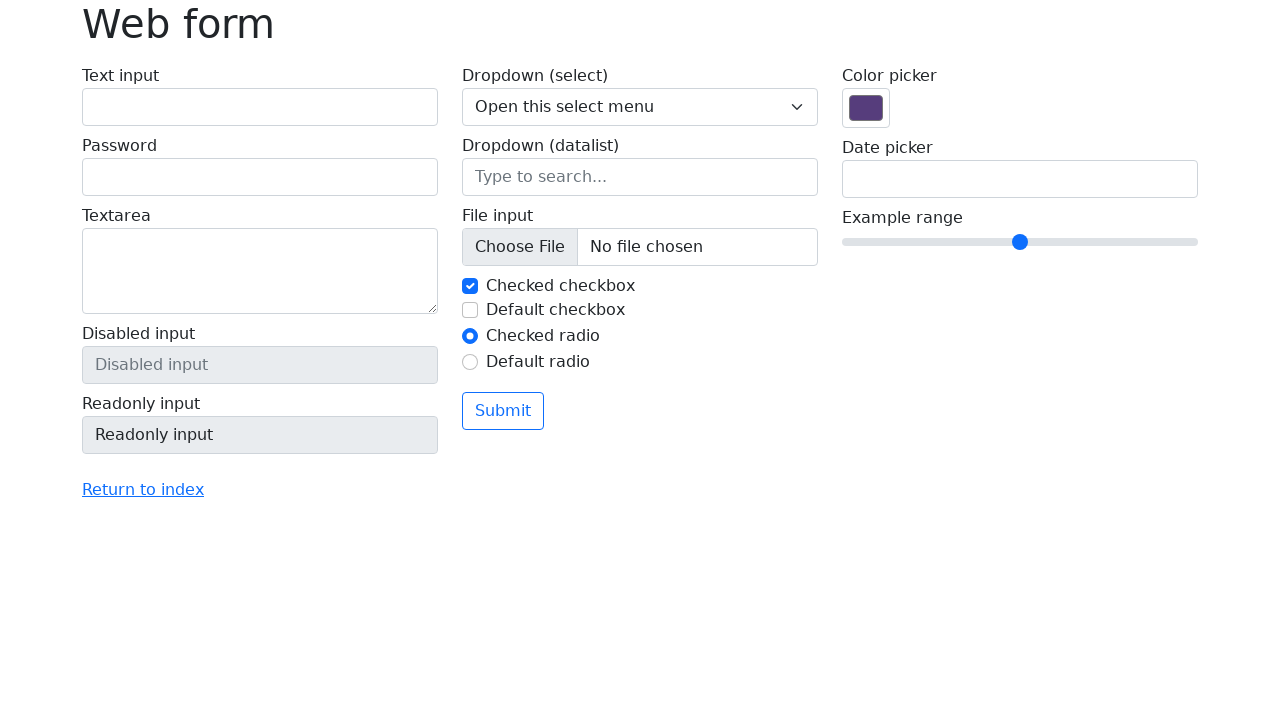

Clicked on readonly input field at (260, 435) on input[name='my-readonly']
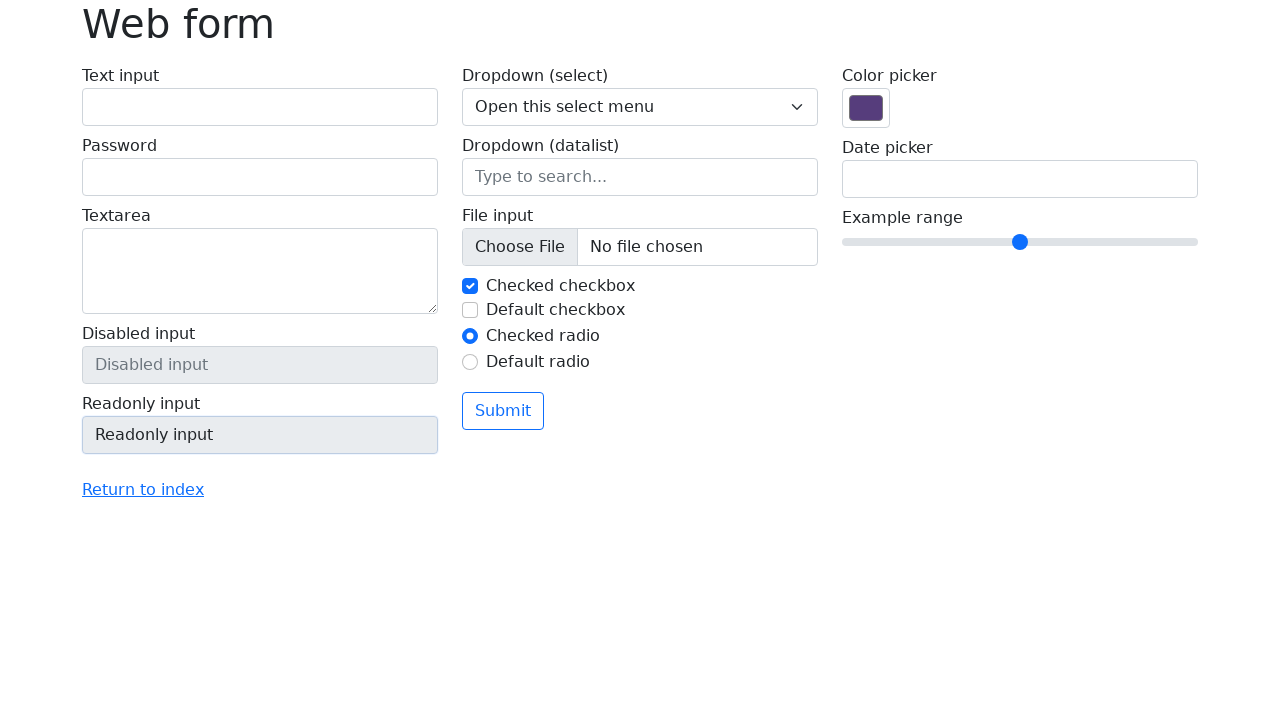

Verified readonly input field is present
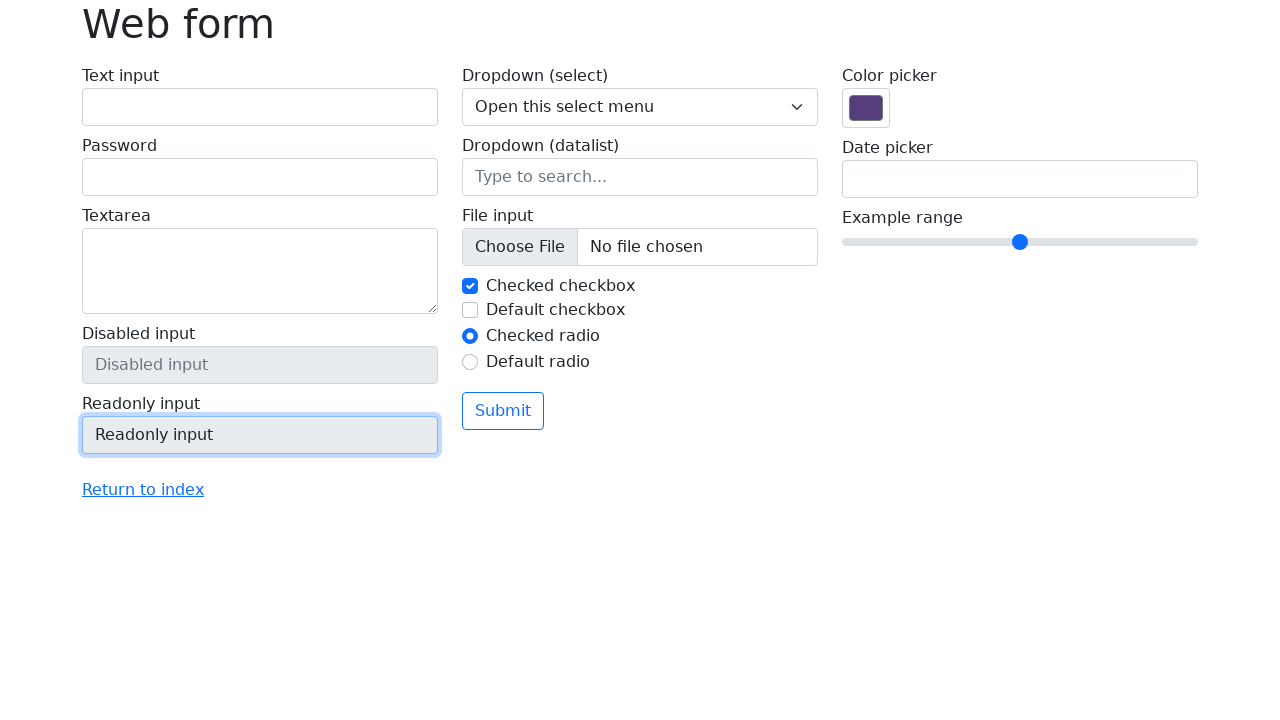

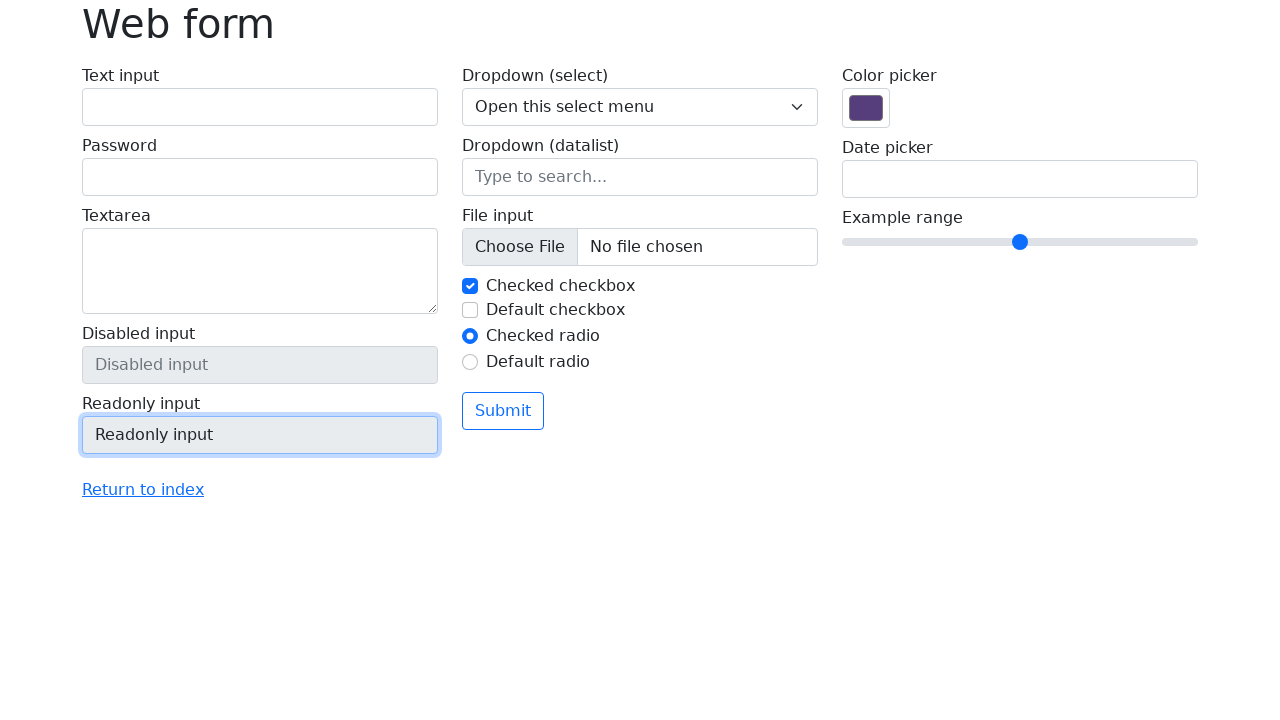